Tests the Catalog page listing by clicking Catalog and verifying the third cat entry text

Starting URL: https://cs1632.appspot.com/

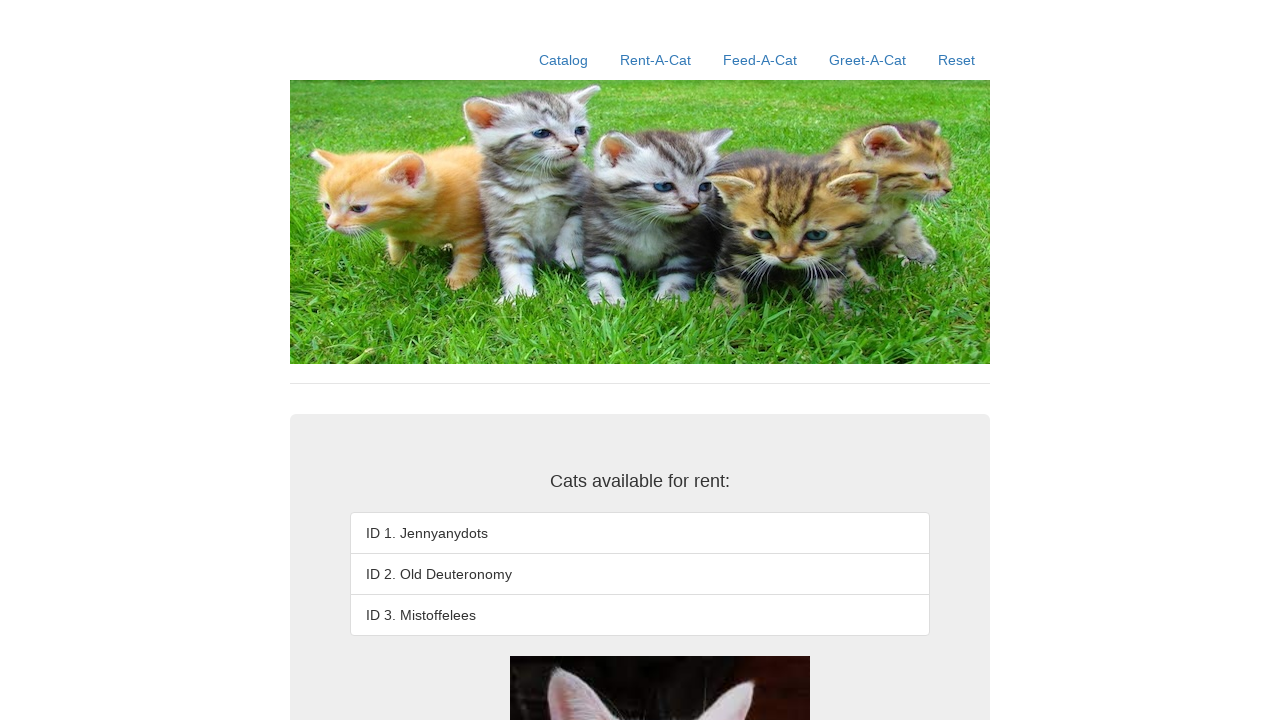

Clicked Catalog link at (564, 60) on text=Catalog
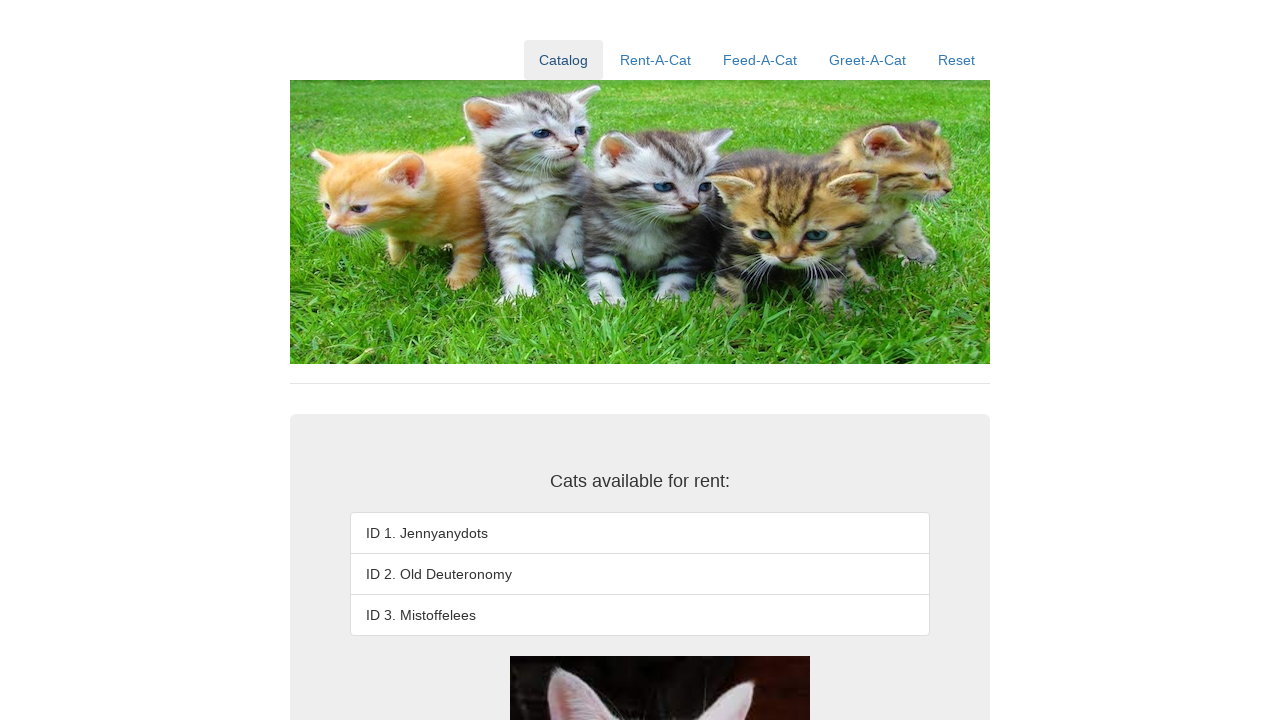

Catalog content loaded
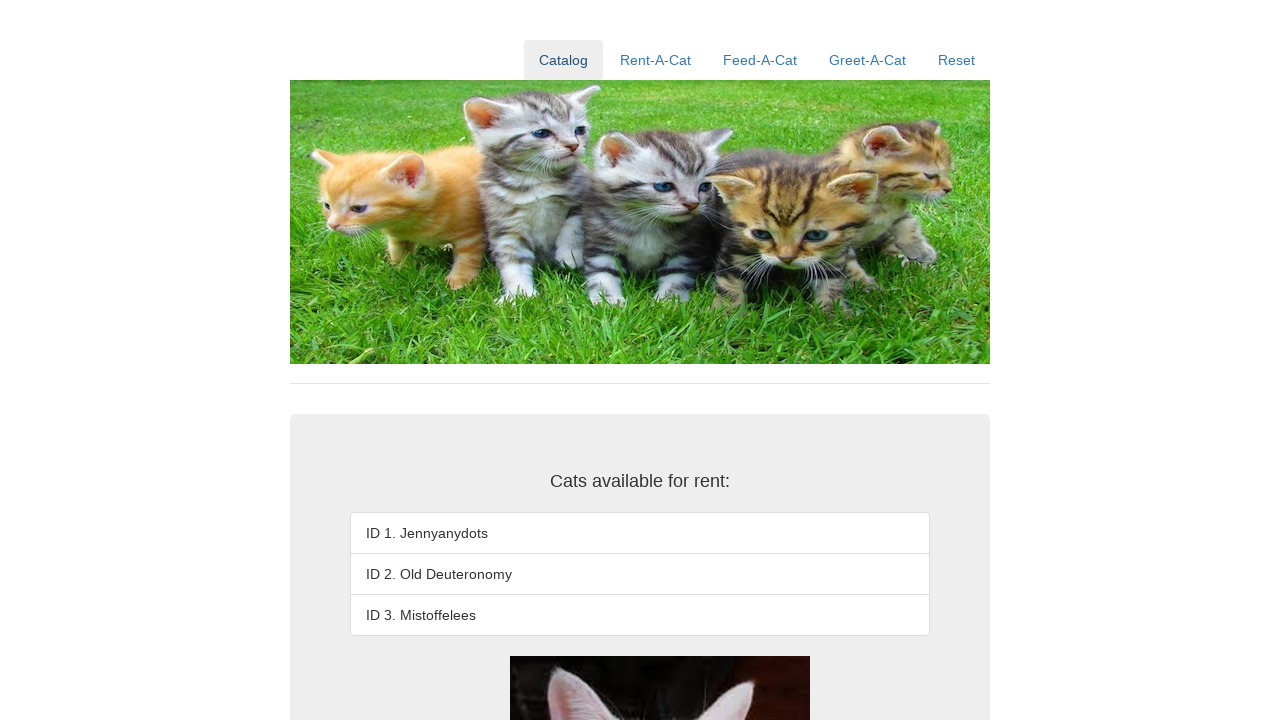

Retrieved third cat entry text
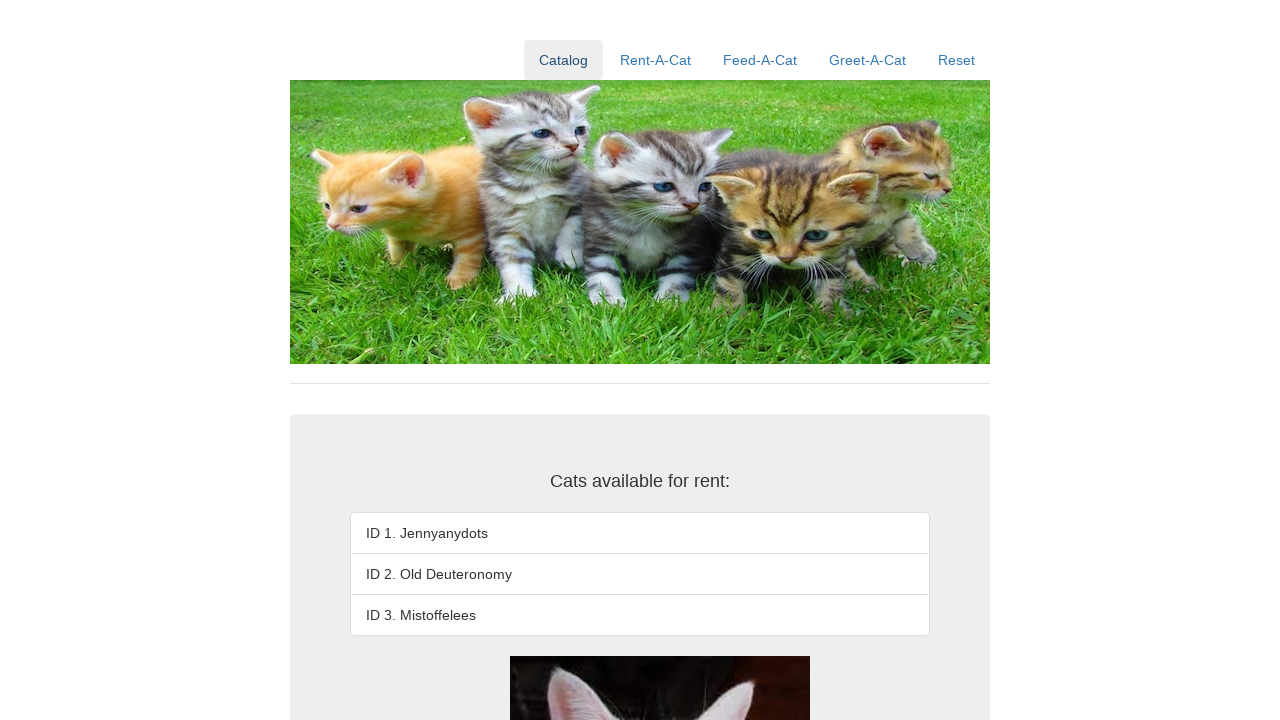

Verified third cat text is 'ID 3. Mistoffelees'
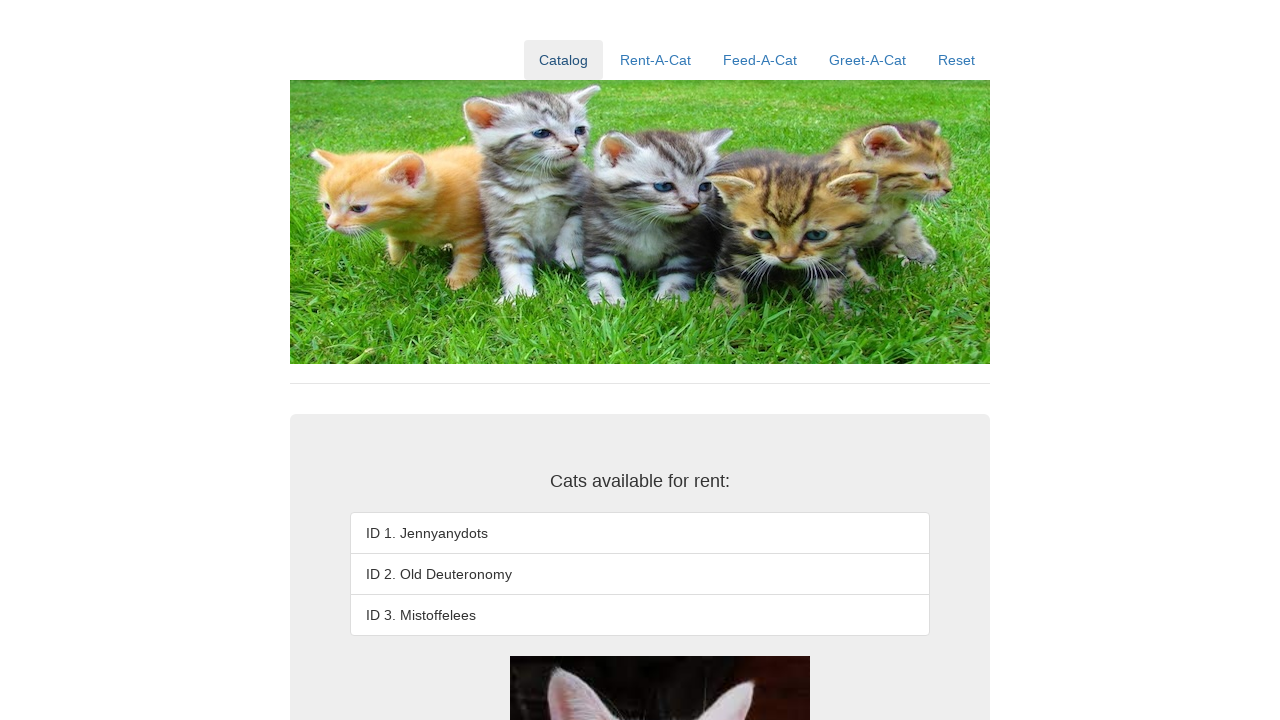

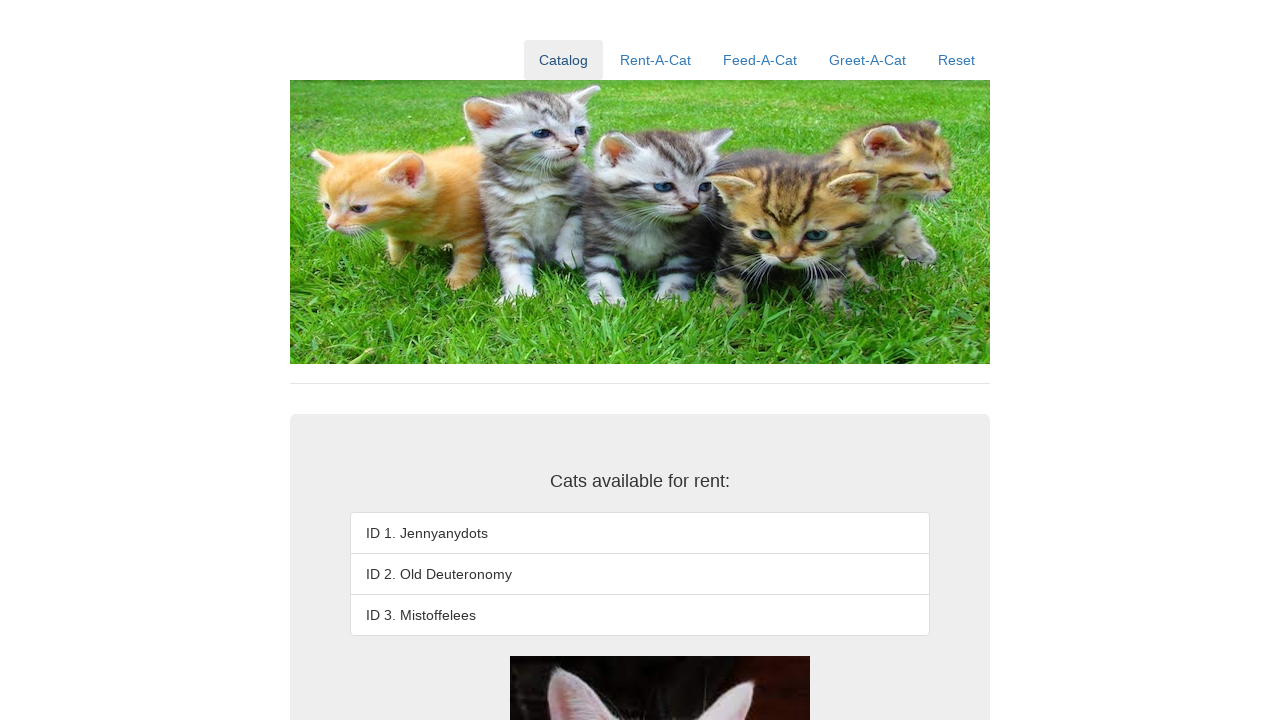